Tests dropdown functionality by navigating to dropdown page, selecting an option, and verifying the selection

Starting URL: https://the-internet.herokuapp.com/

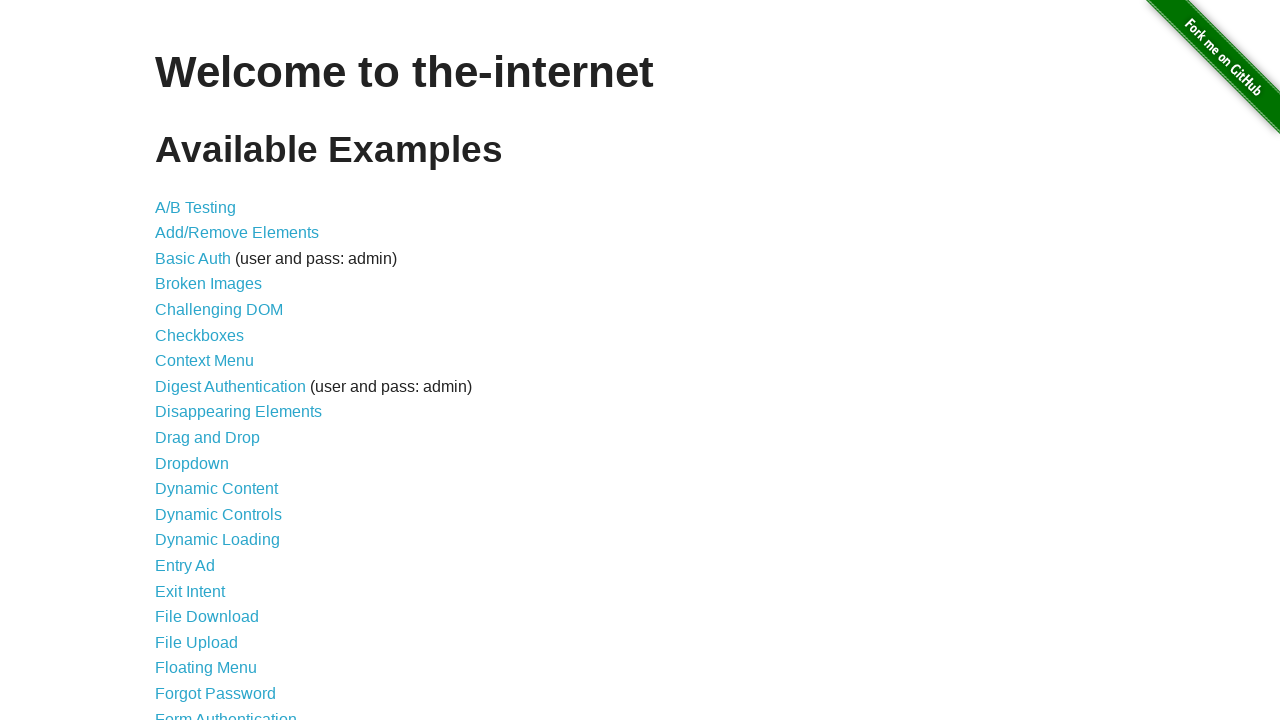

Clicked link to navigate to dropdown page at (192, 463) on a[href='/dropdown']
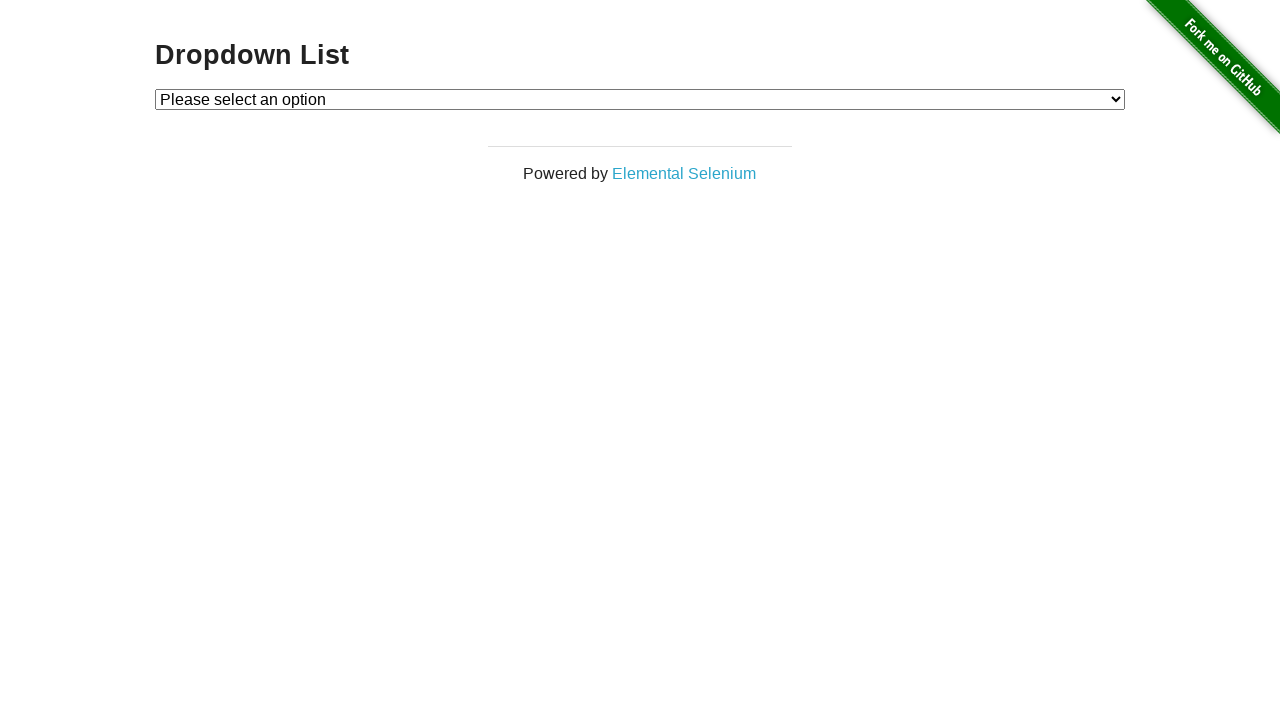

Selected option '2' from dropdown menu on select#dropdown
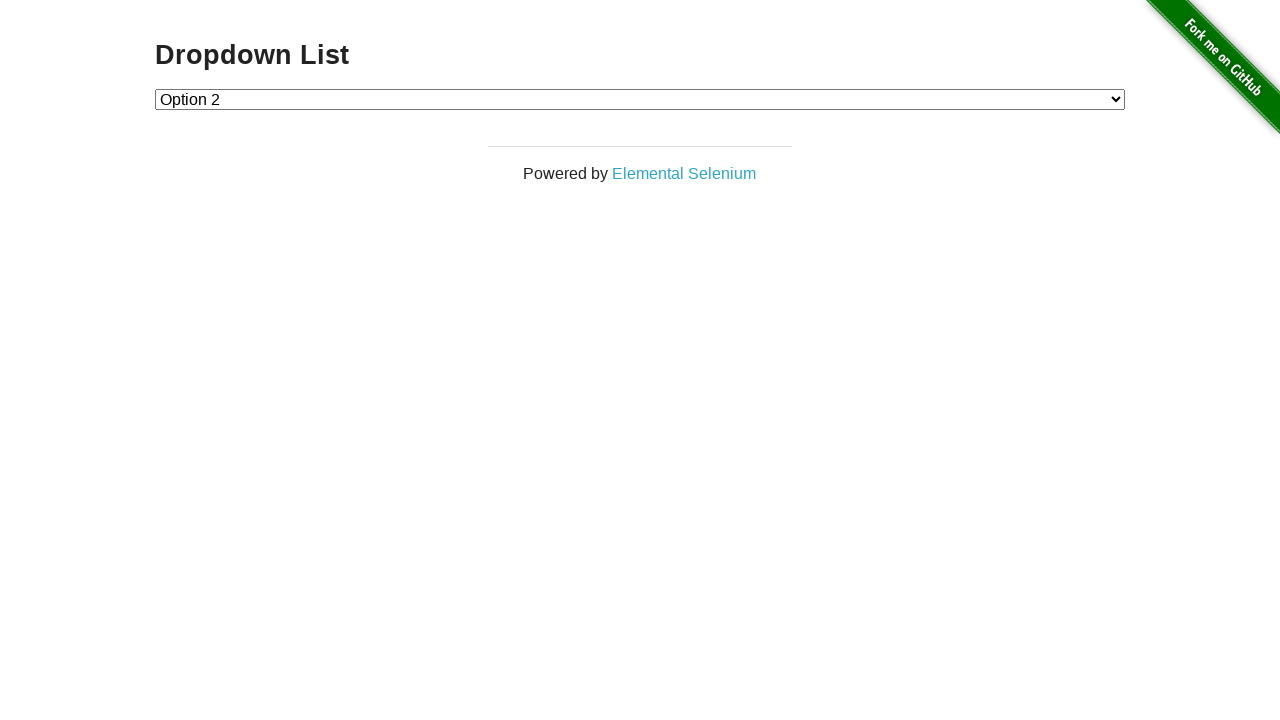

Retrieved selected dropdown value
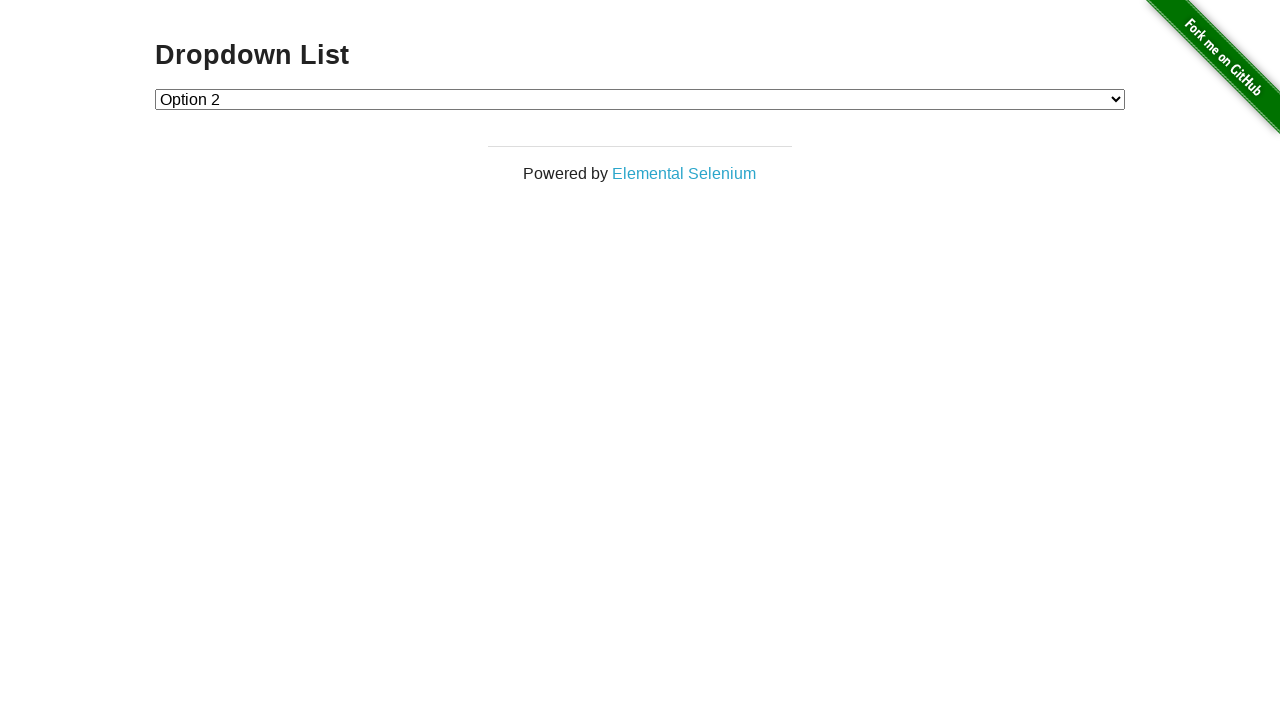

Verified that option '2' was successfully selected
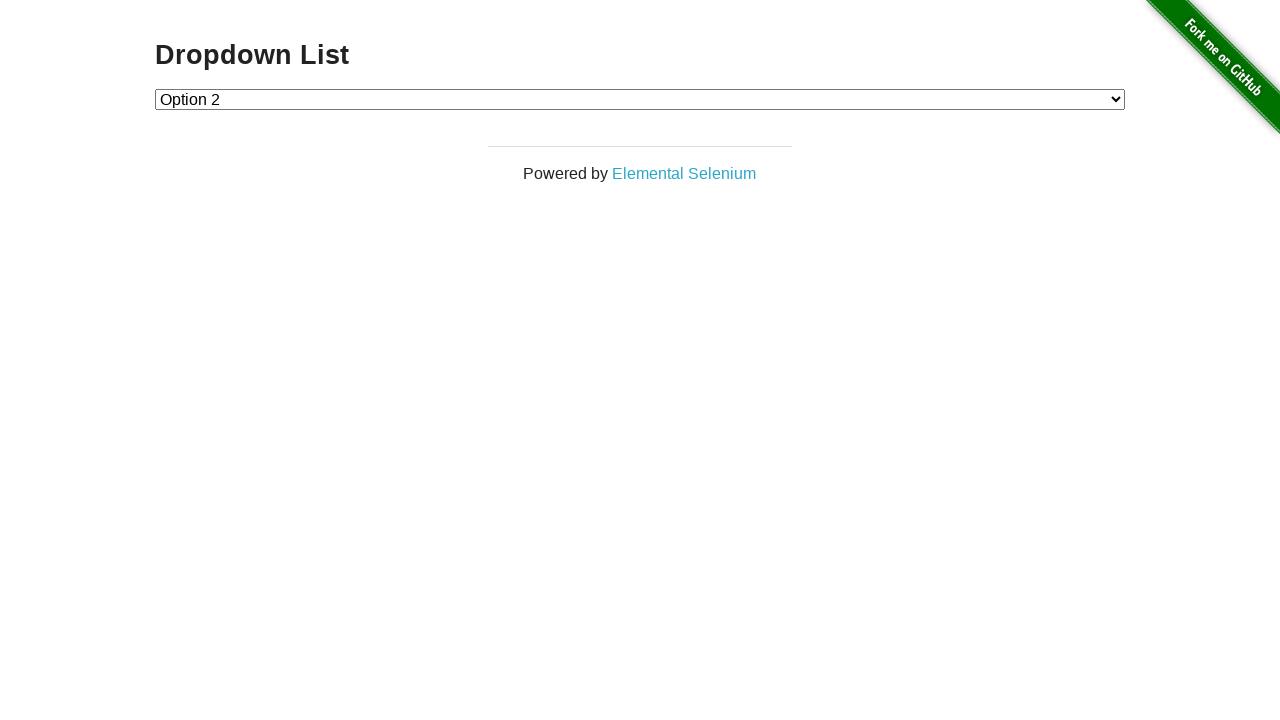

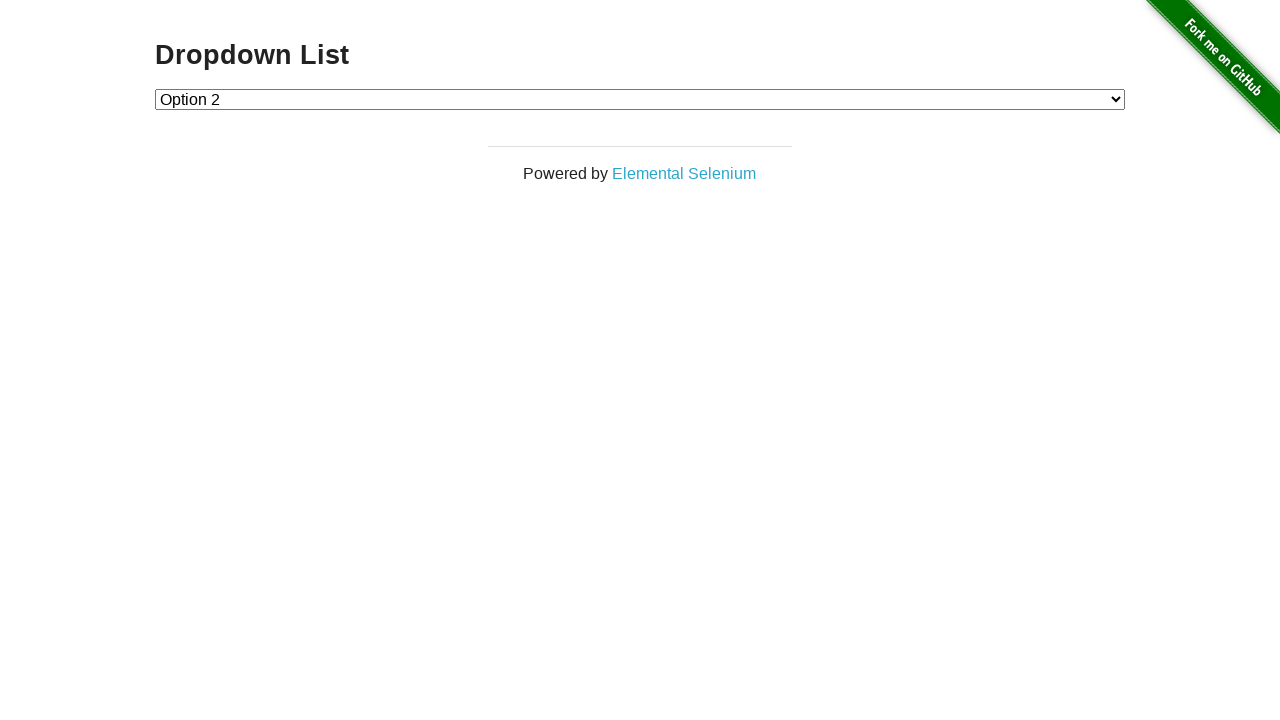